Navigates to the KRN Informatix website and verifies that anchor links are present on the page

Starting URL: https://www.krninformatix.com/

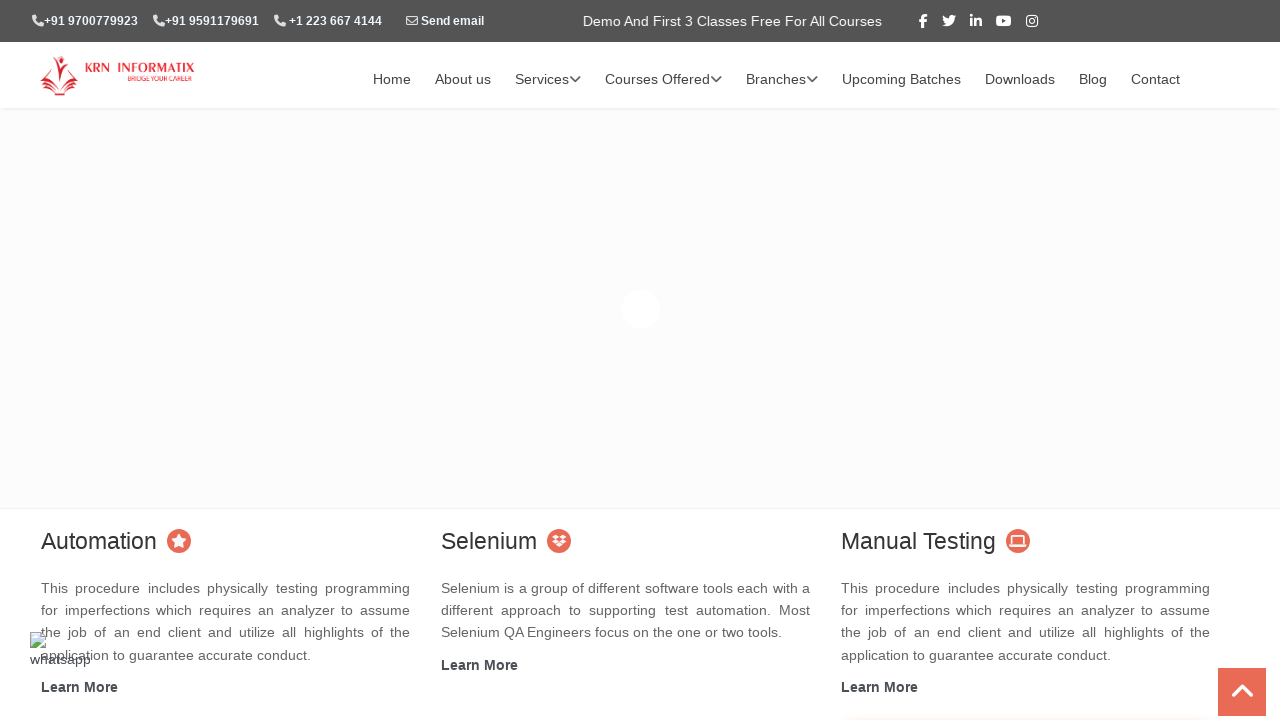

Waited for anchor links to load on KRN Informatix website
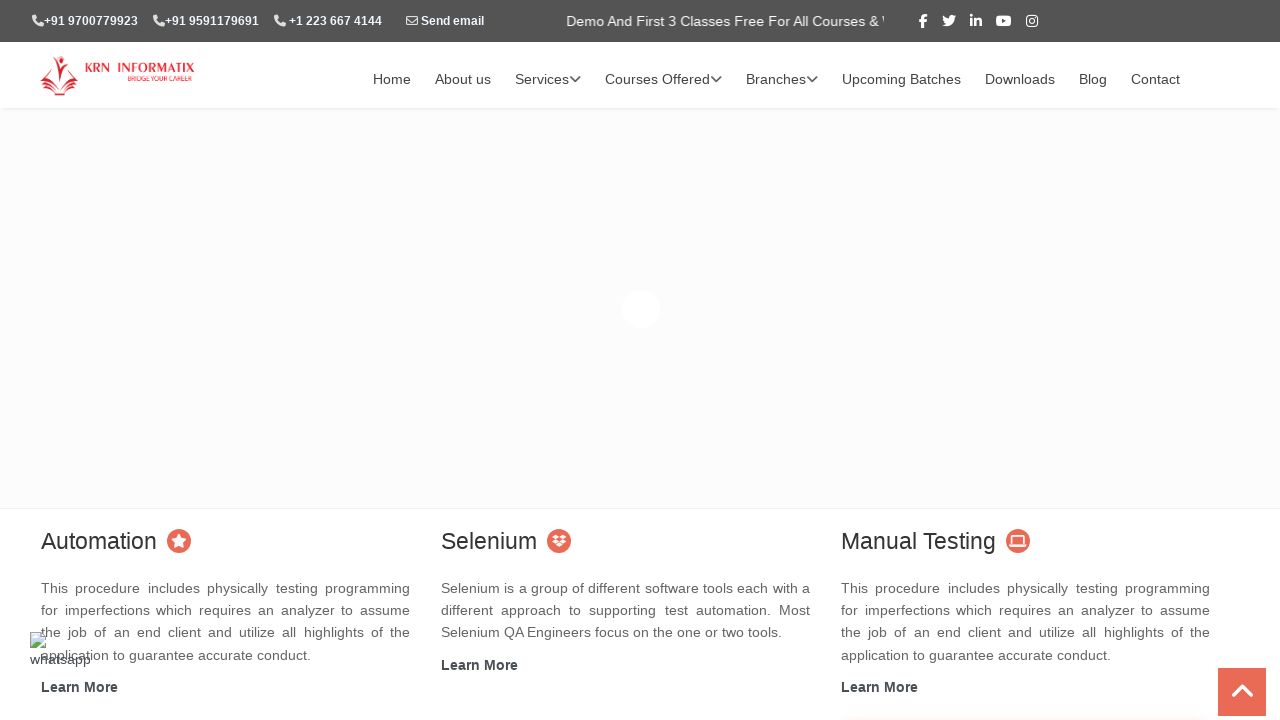

Located all anchor elements on the page
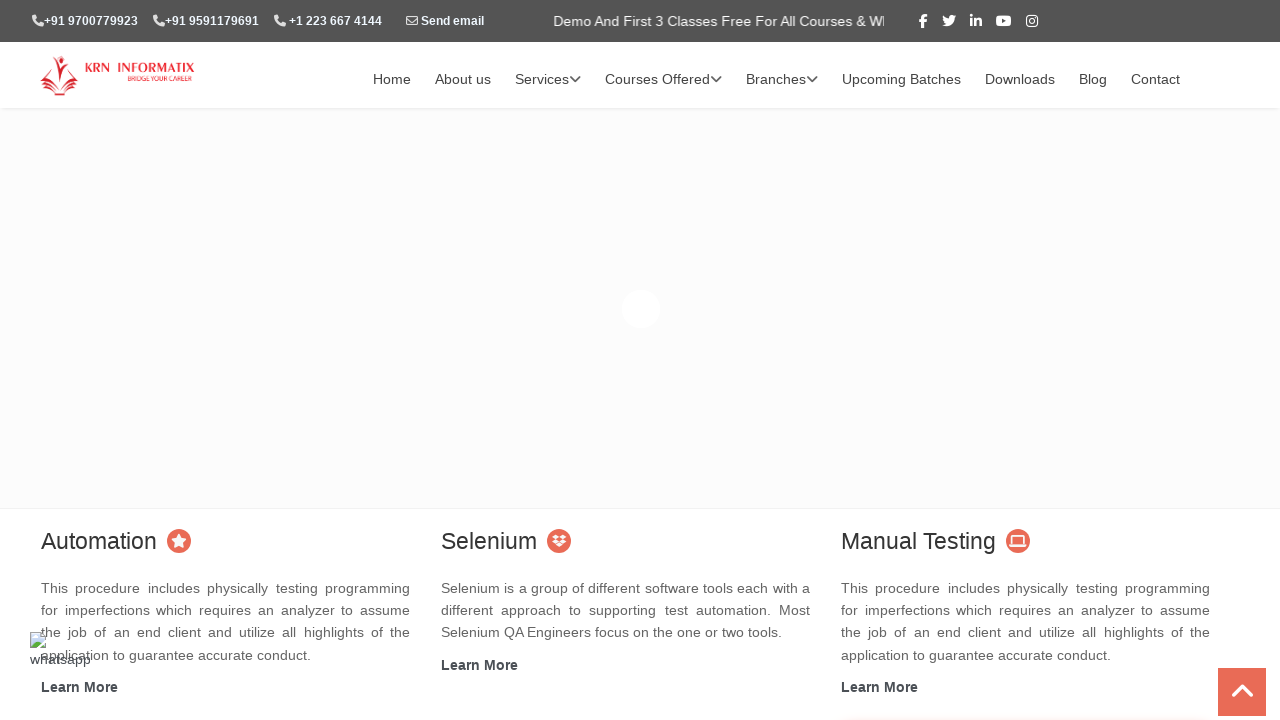

Verified that anchor links are present on the page (found 93 links)
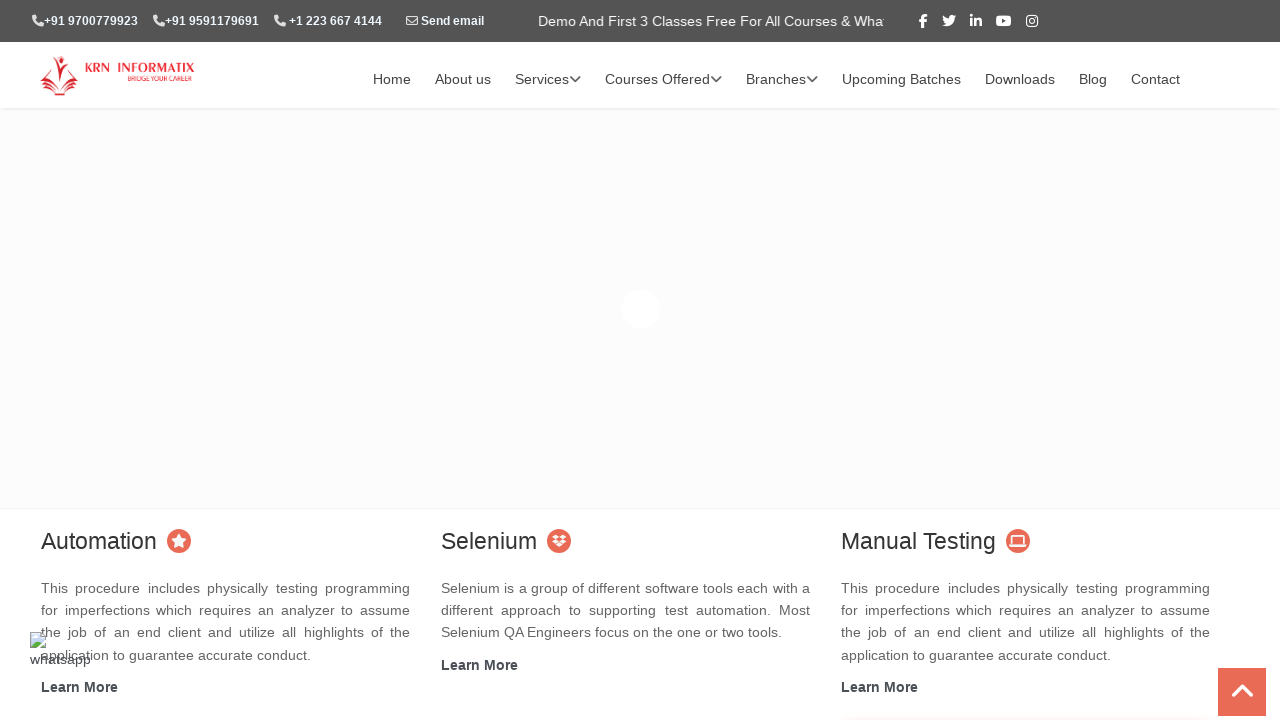

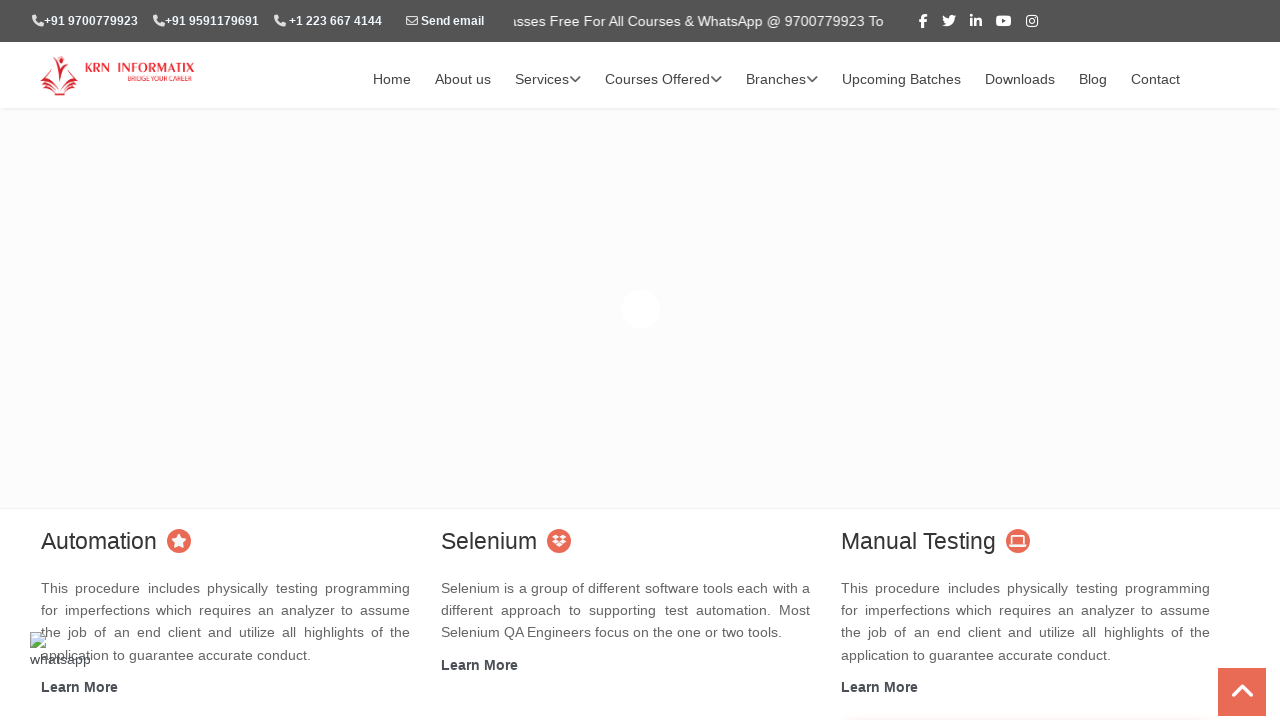